Tests the Drag and Drop functionality by dragging element A over element B multiple times and verifying the headers swap correctly.

Starting URL: http://the-internet.herokuapp.com

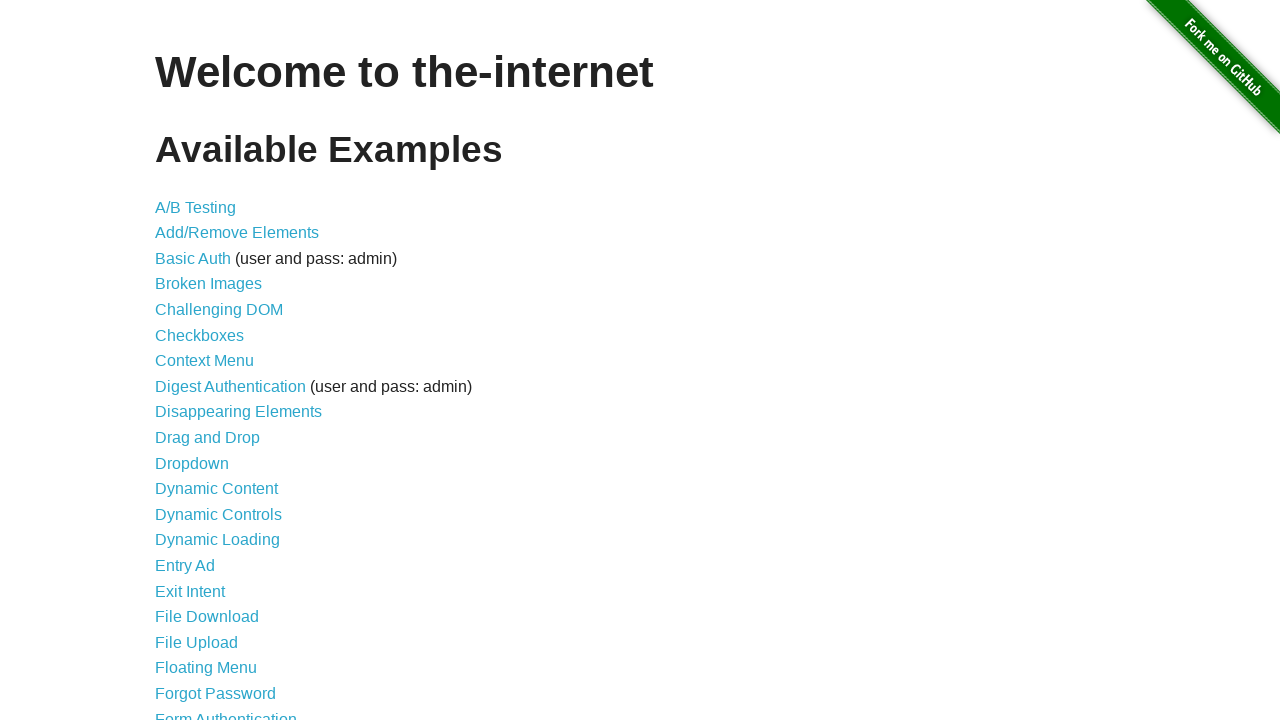

Clicked on Drag and Drop link from homepage at (208, 438) on a[href='/drag_and_drop']
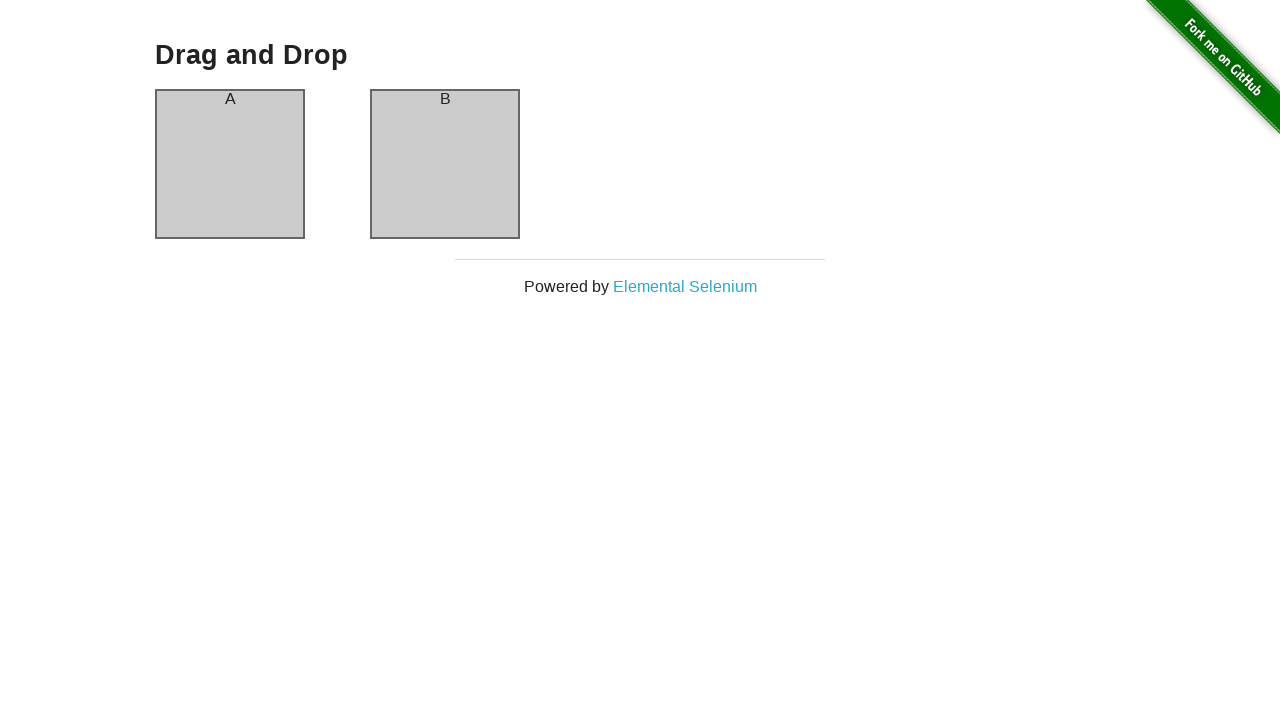

Column A element loaded
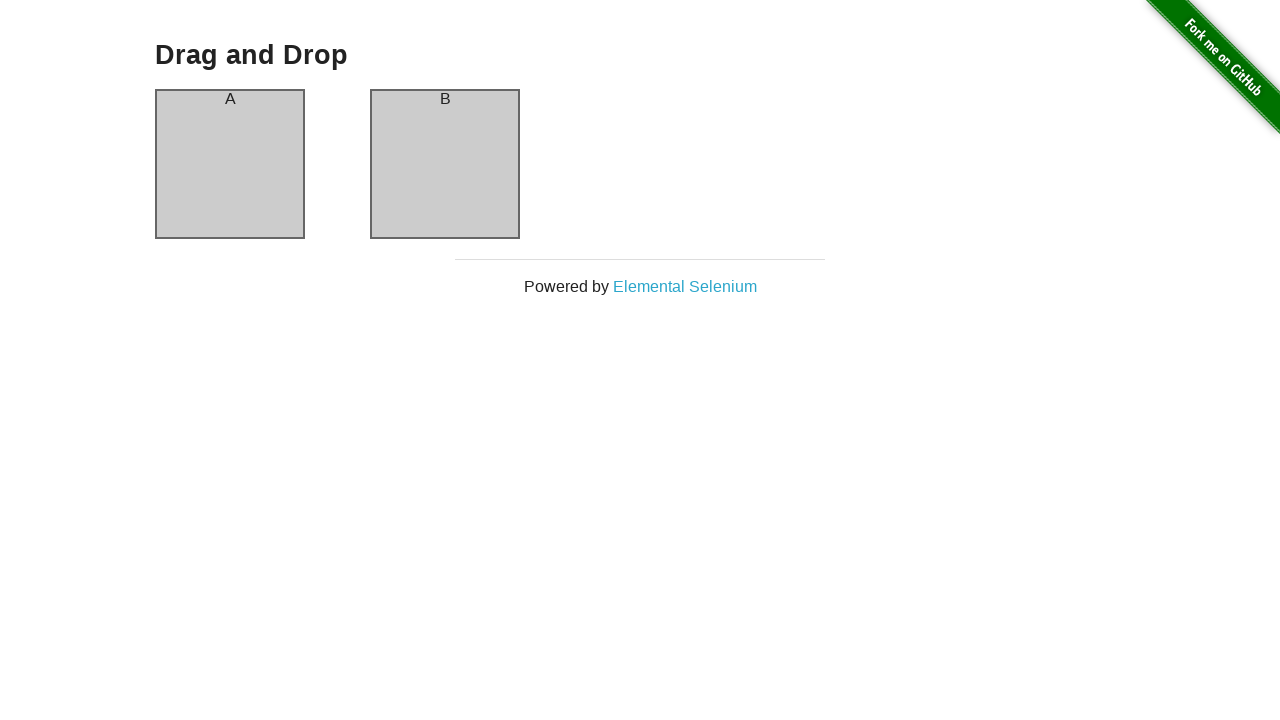

Column B element loaded
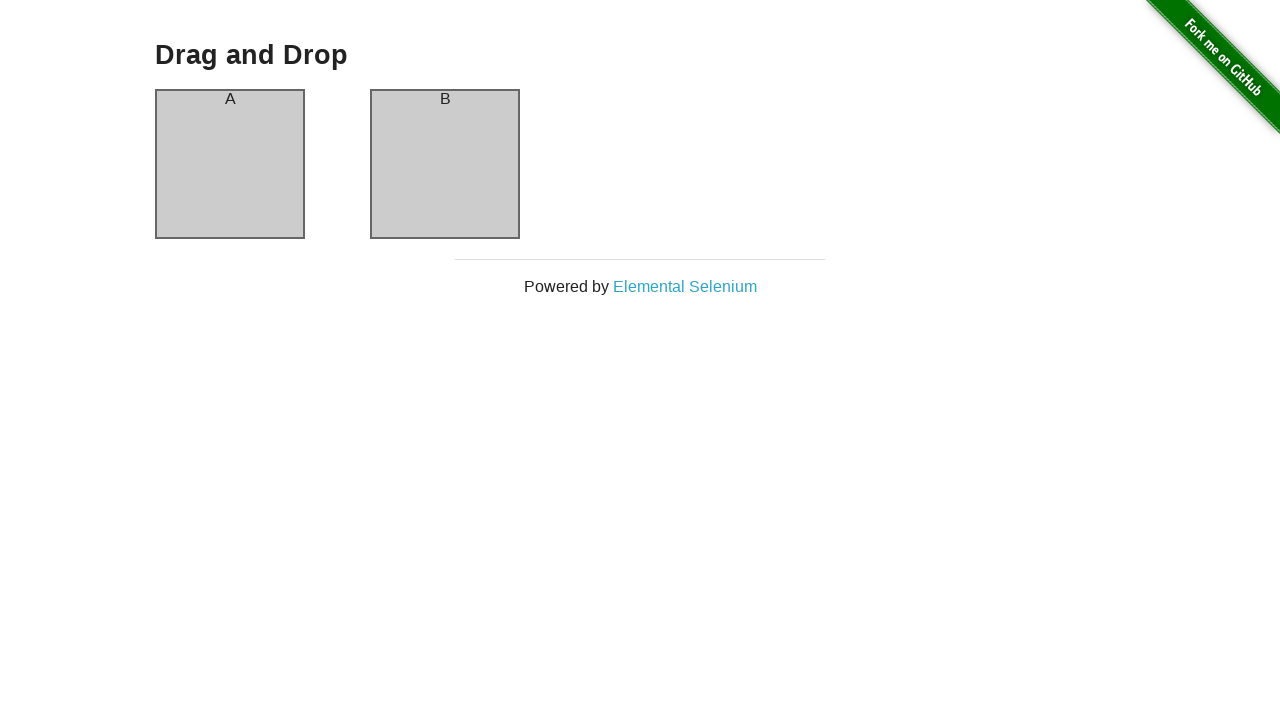

Dragged column A over column B (iteration 1) at (445, 164)
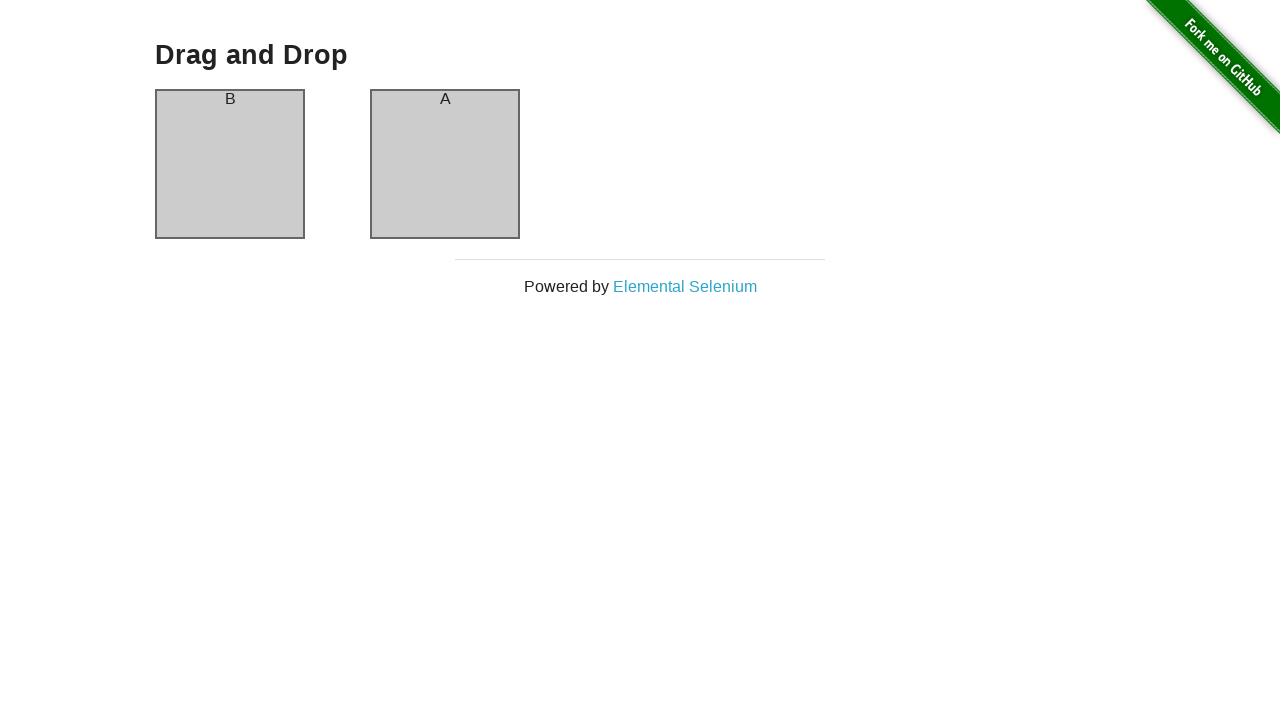

Waited 100ms between drag and drop operations
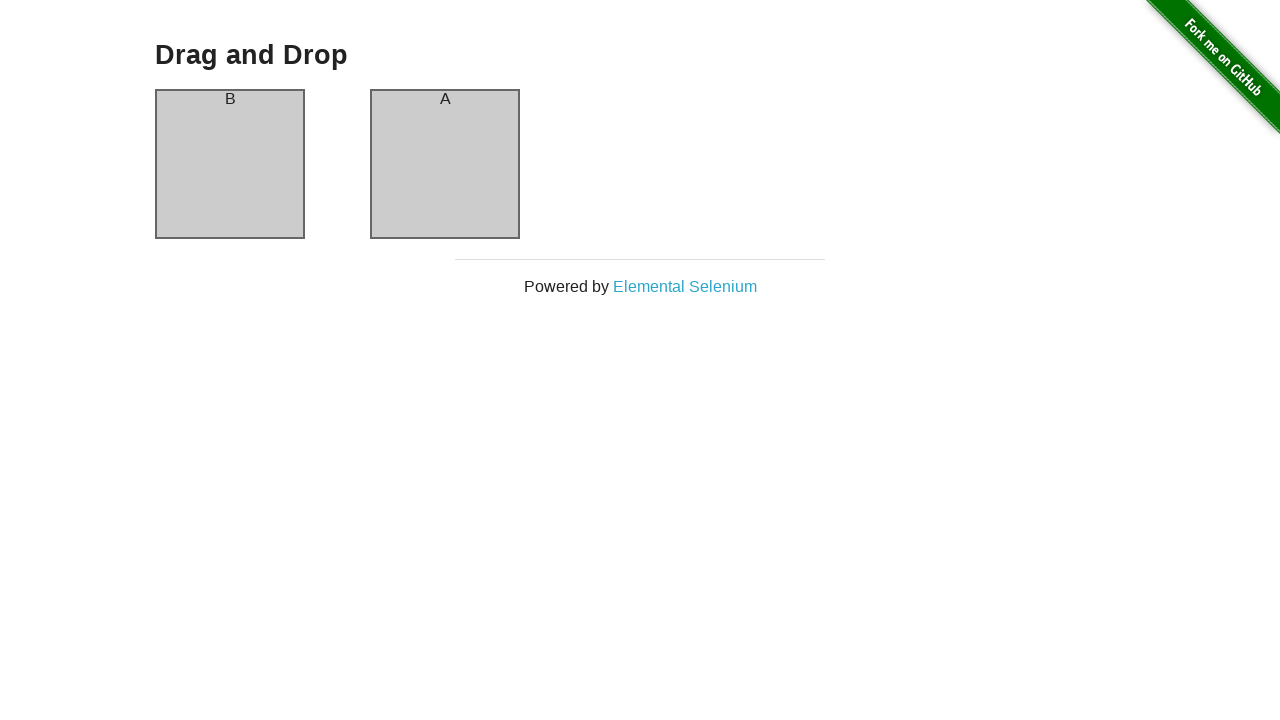

Retrieved header text: 'B'
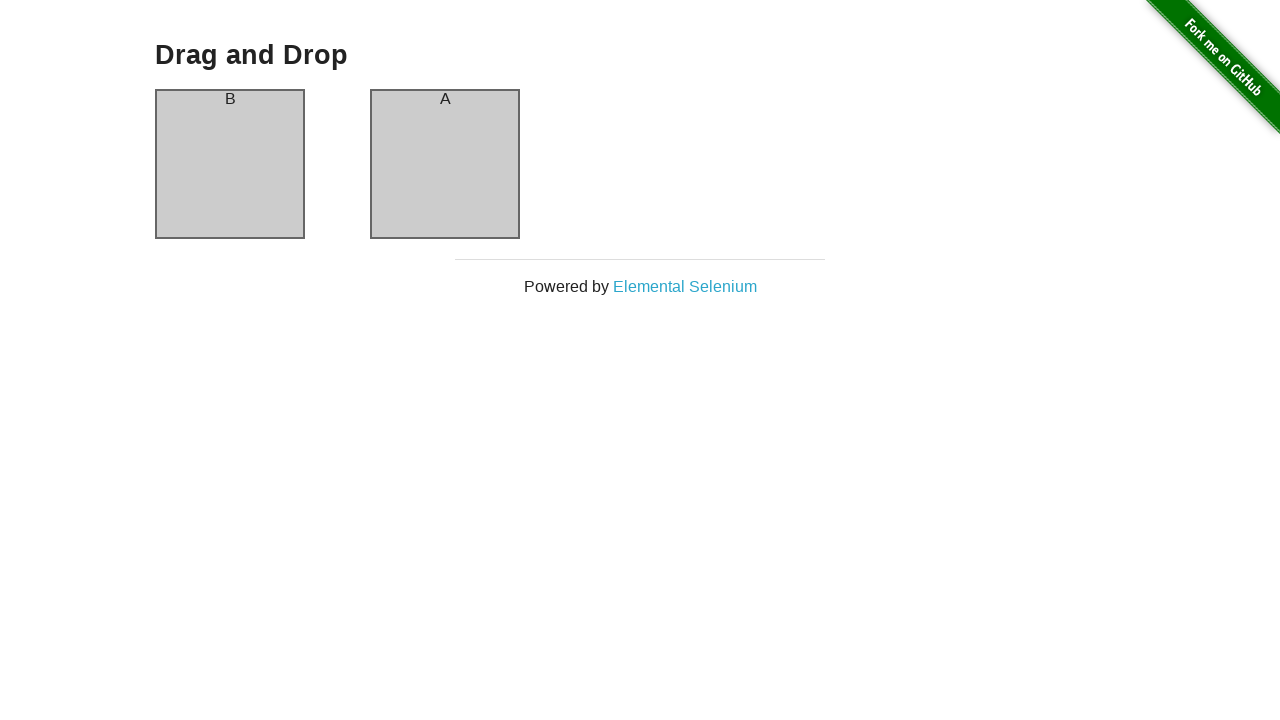

Assertion passed: header is 'B' as expected (iteration 1)
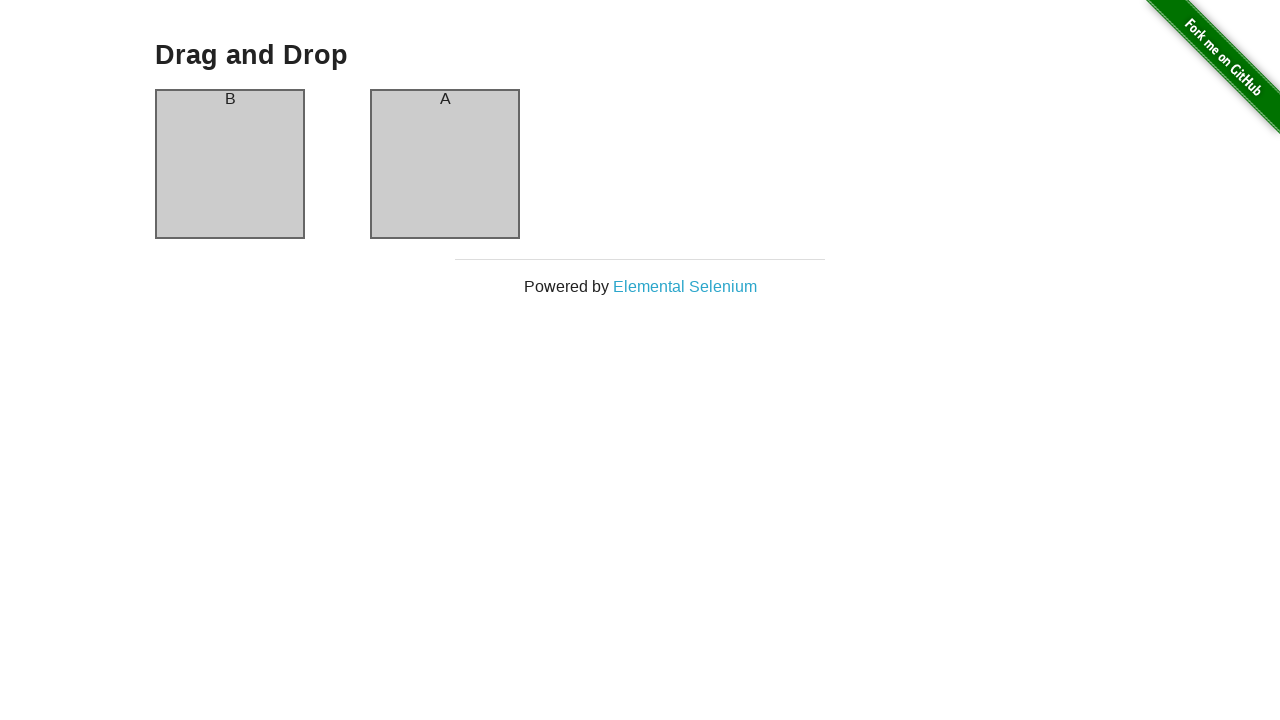

Dragged column A over column B (iteration 2) at (445, 164)
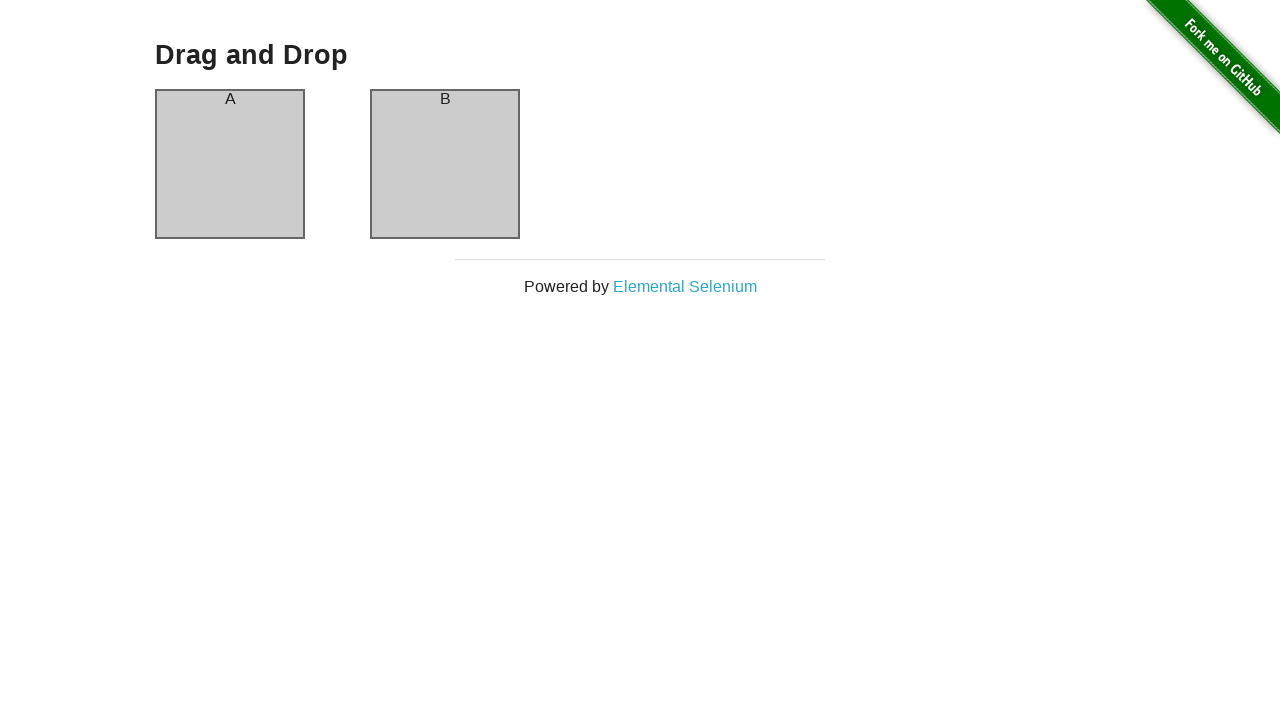

Waited 100ms between drag and drop operations
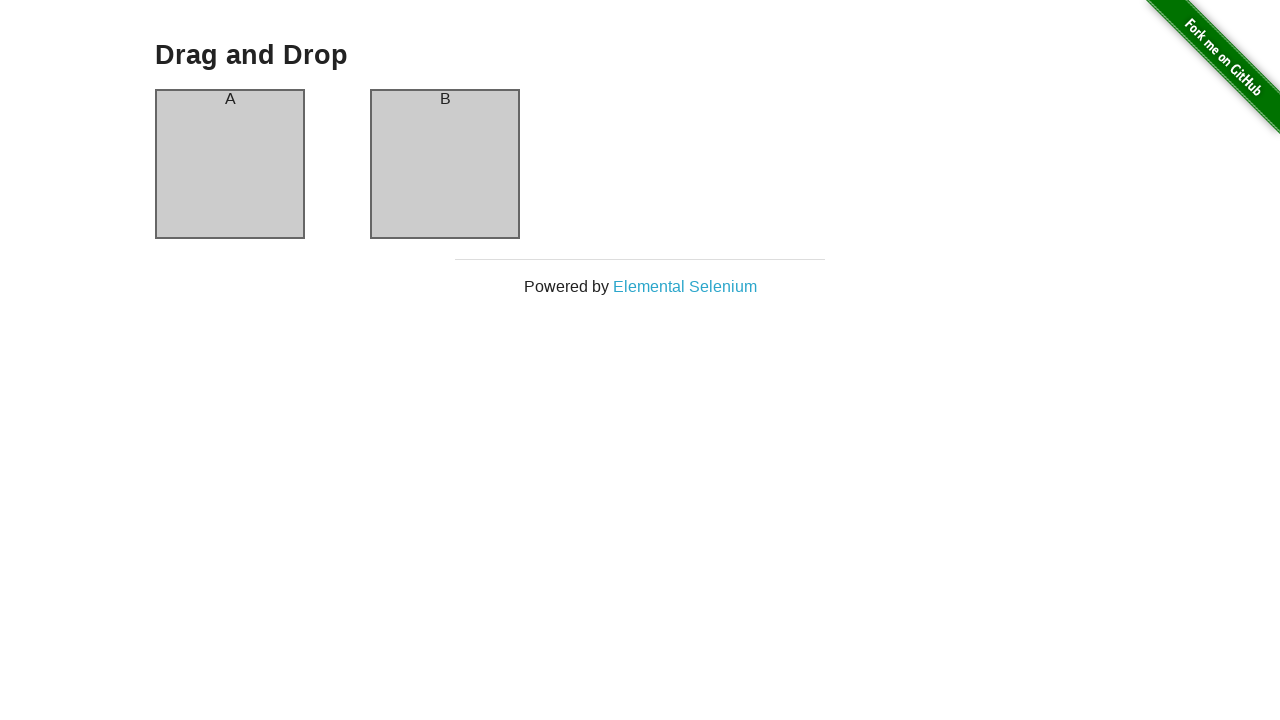

Retrieved header text: 'A'
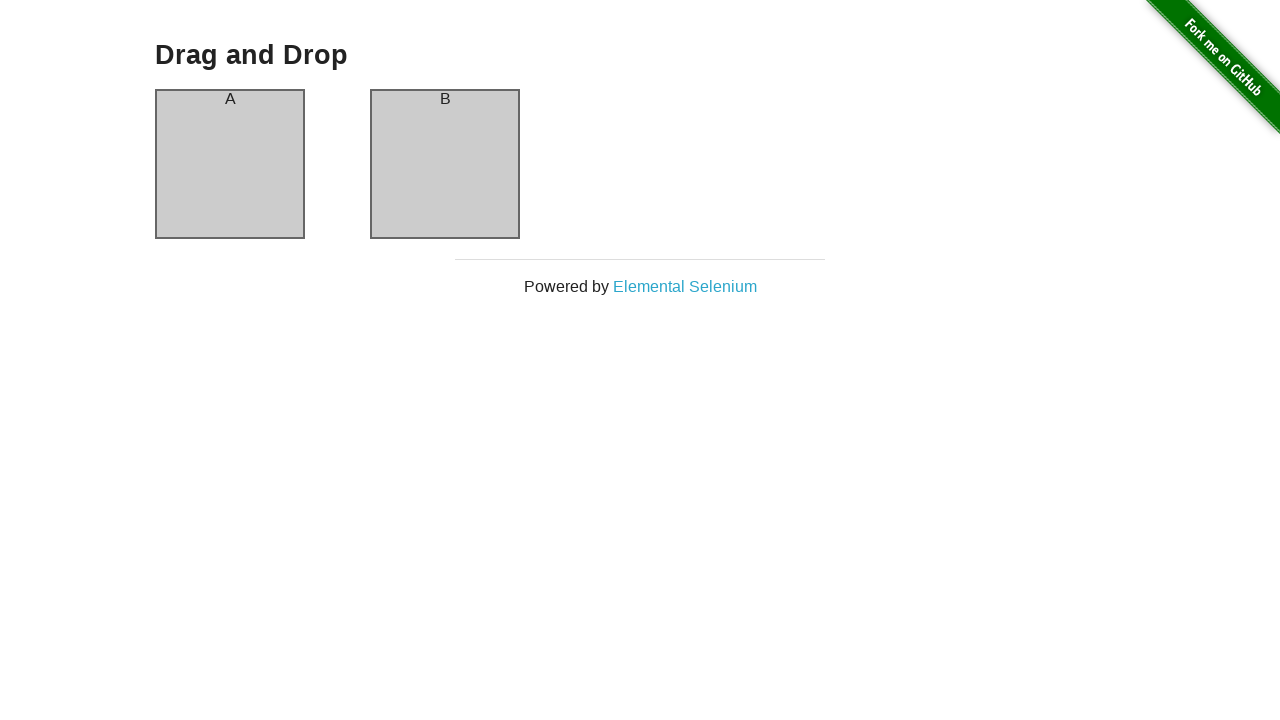

Assertion passed: header is 'A' as expected (iteration 2)
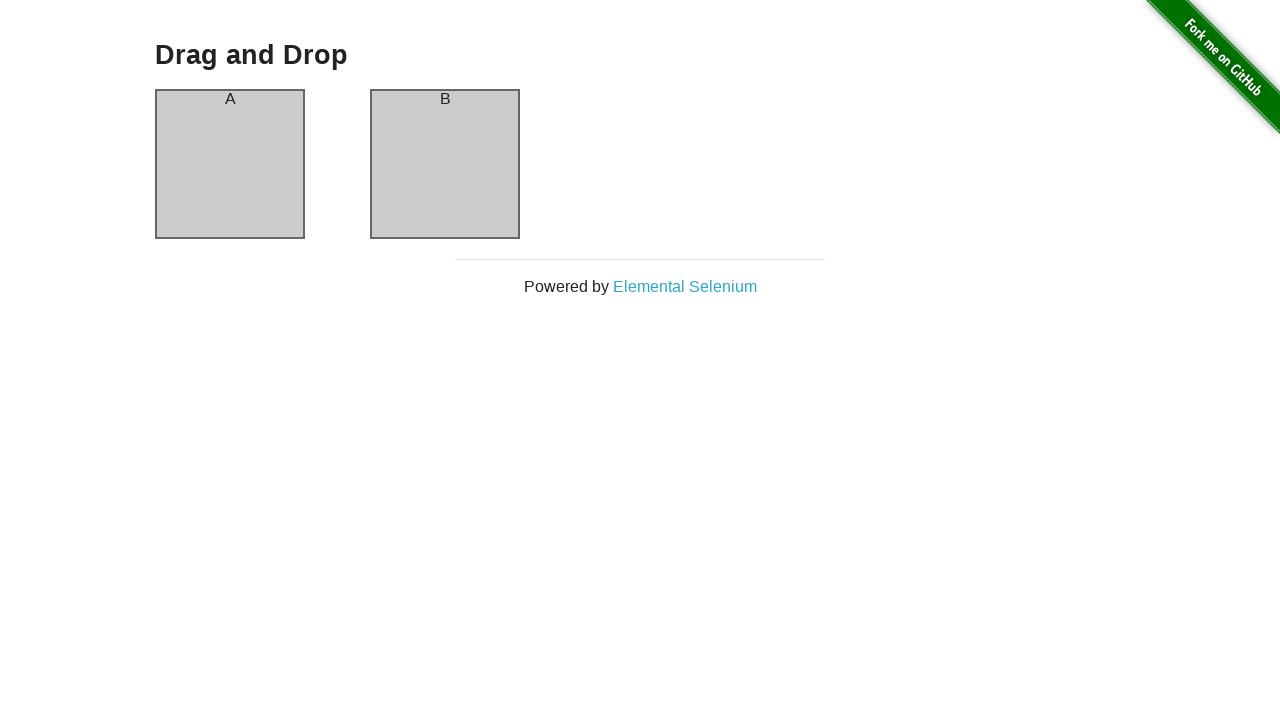

Dragged column A over column B (iteration 3) at (445, 164)
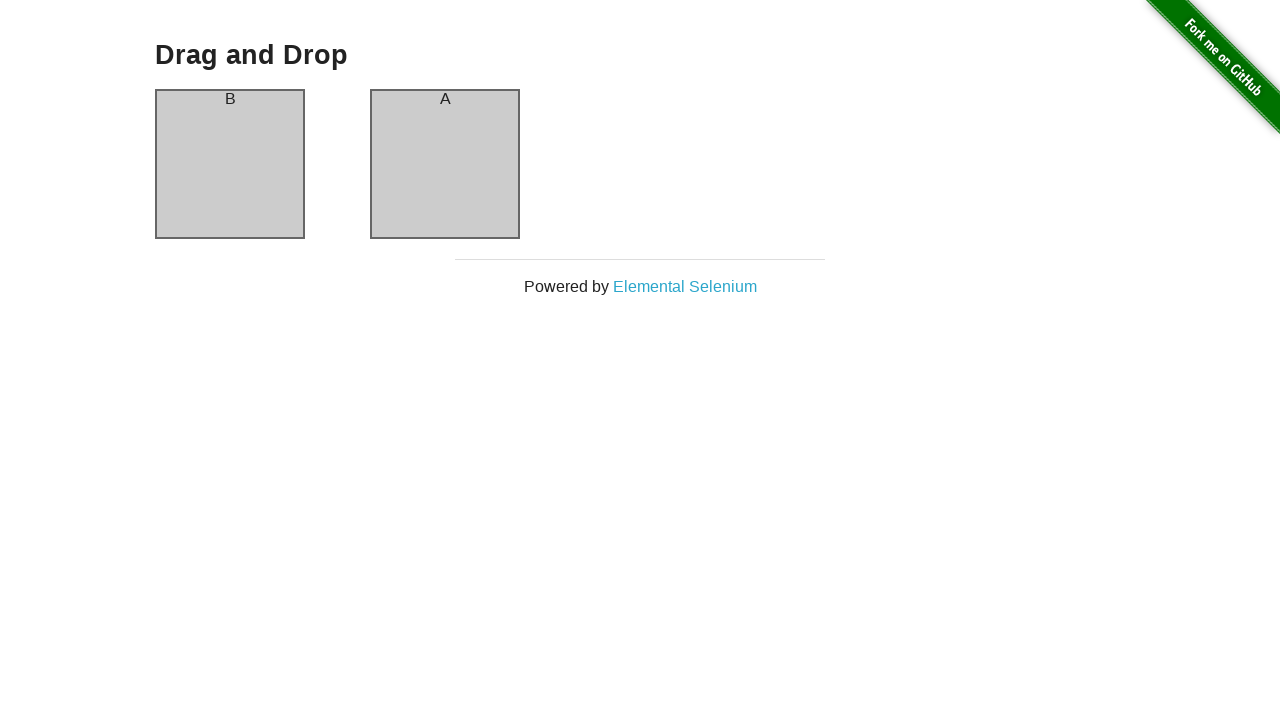

Waited 100ms between drag and drop operations
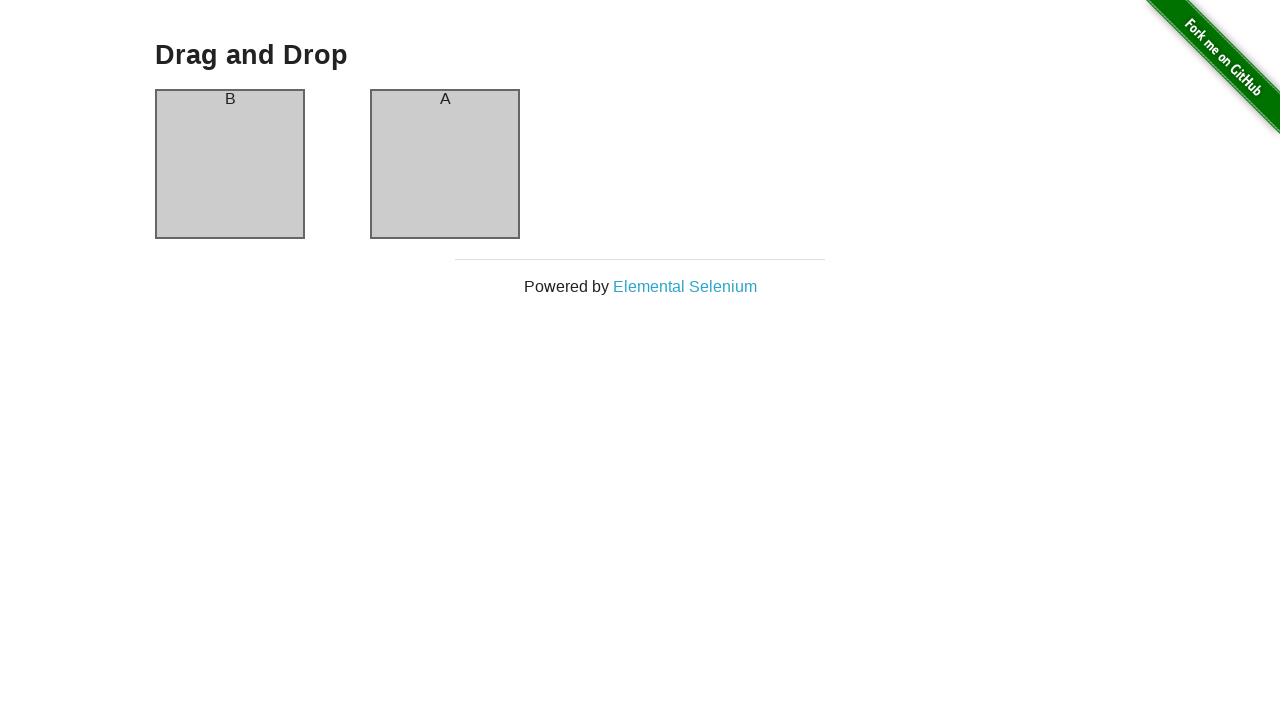

Retrieved header text: 'B'
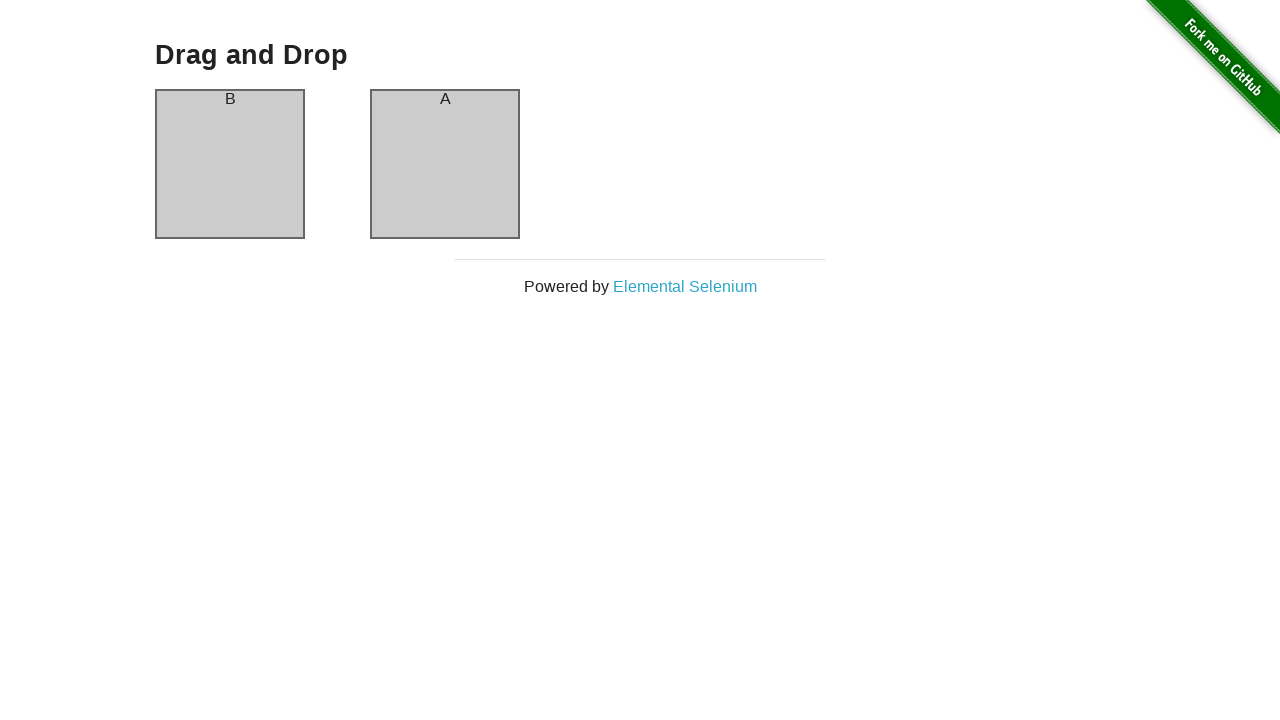

Assertion passed: header is 'B' as expected (iteration 3)
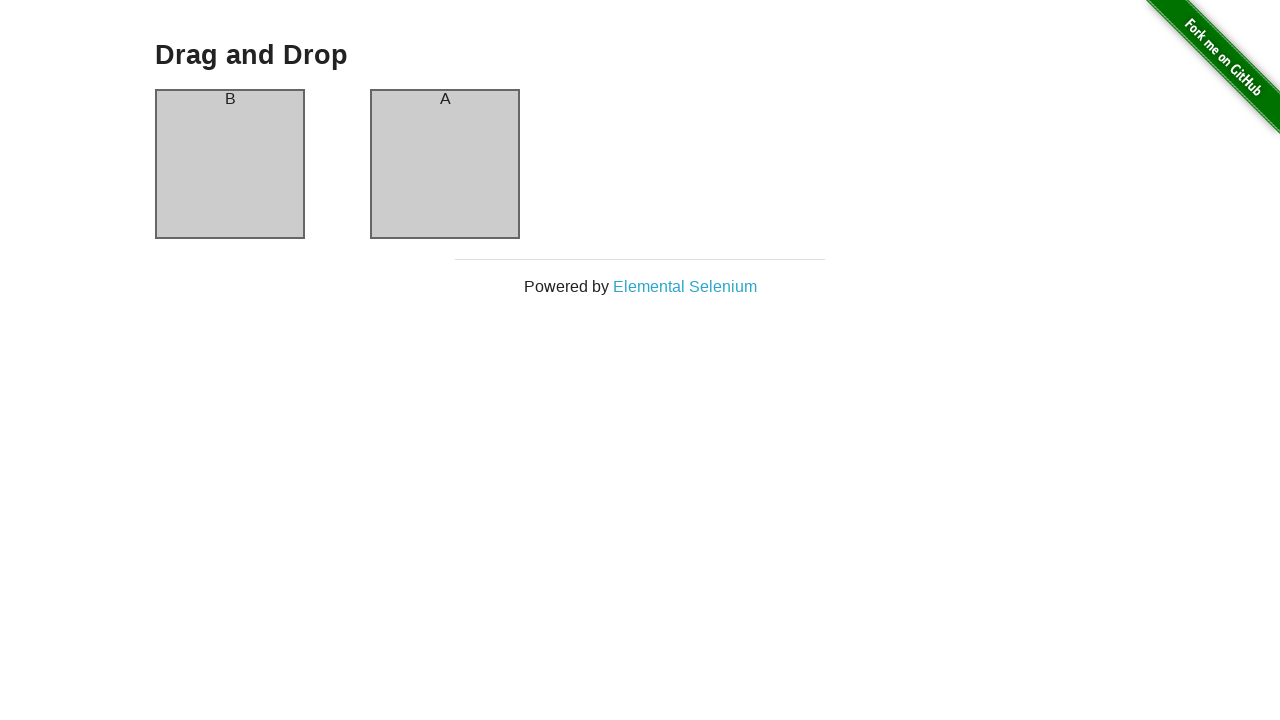

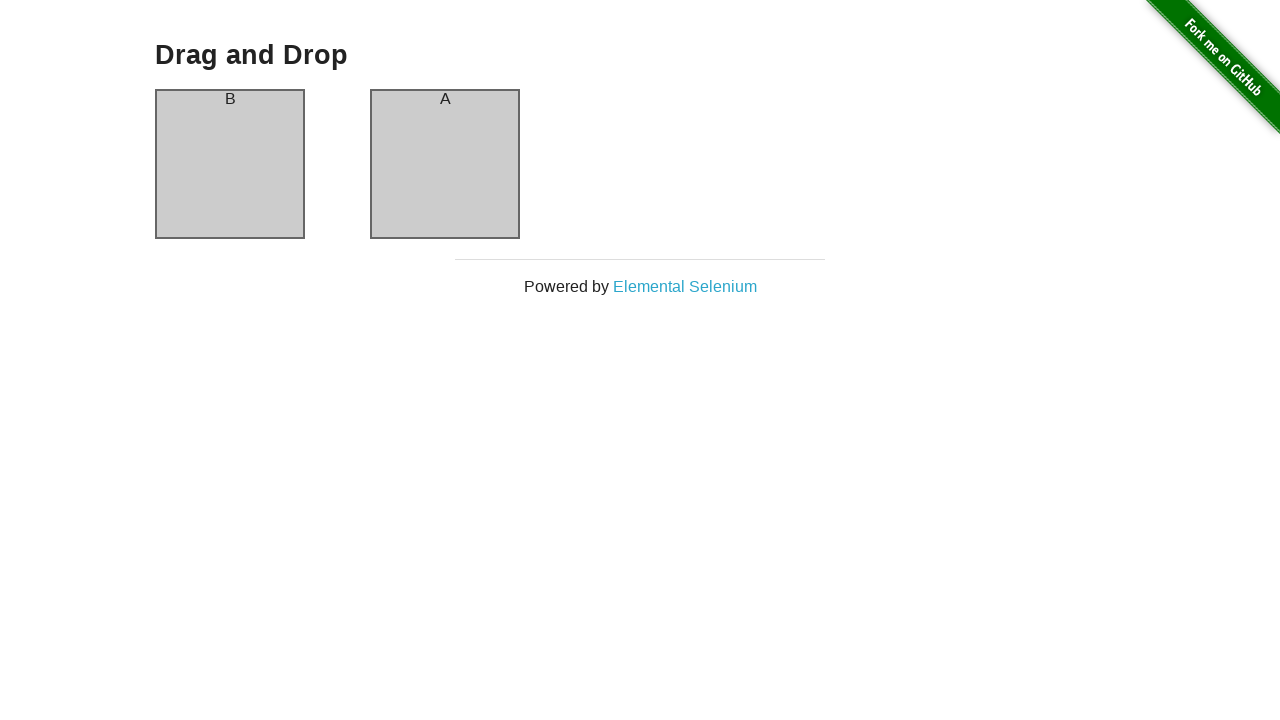